Waits for price to reach $100, books an item, then solves a mathematical captcha by calculating a formula and submitting the answer

Starting URL: http://suninjuly.github.io/explicit_wait2.html

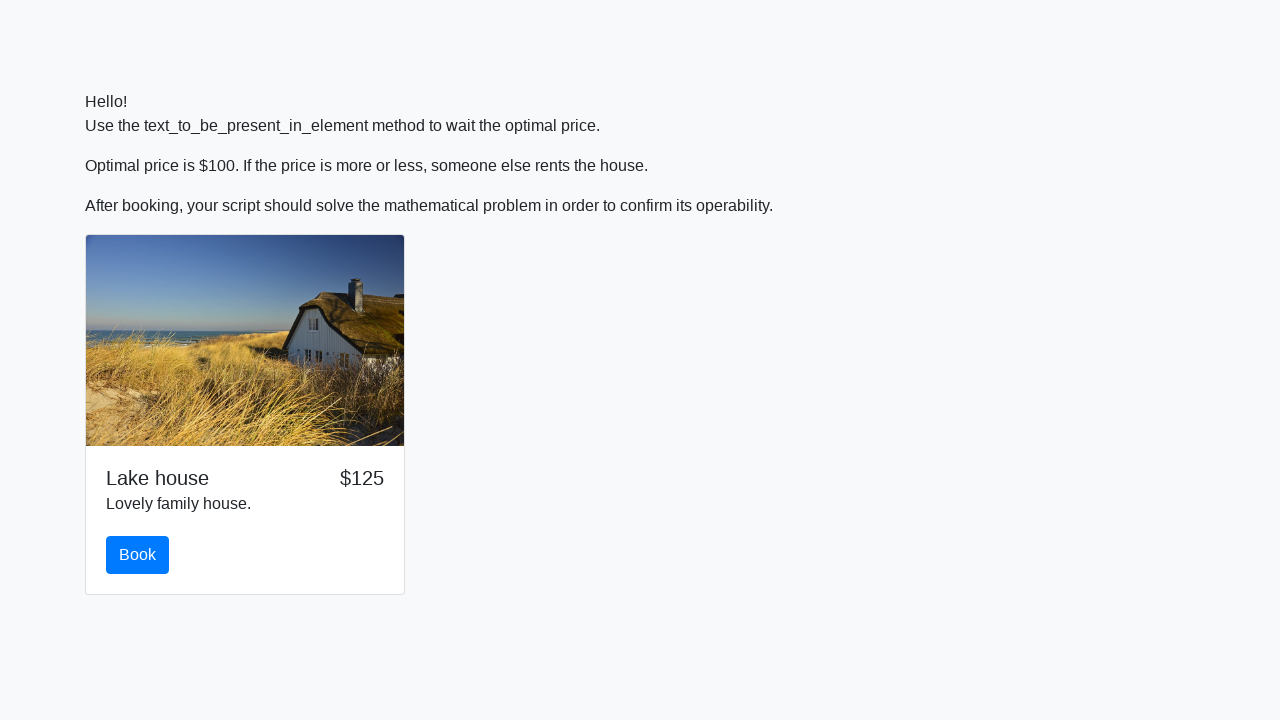

Waited for price to reach $100
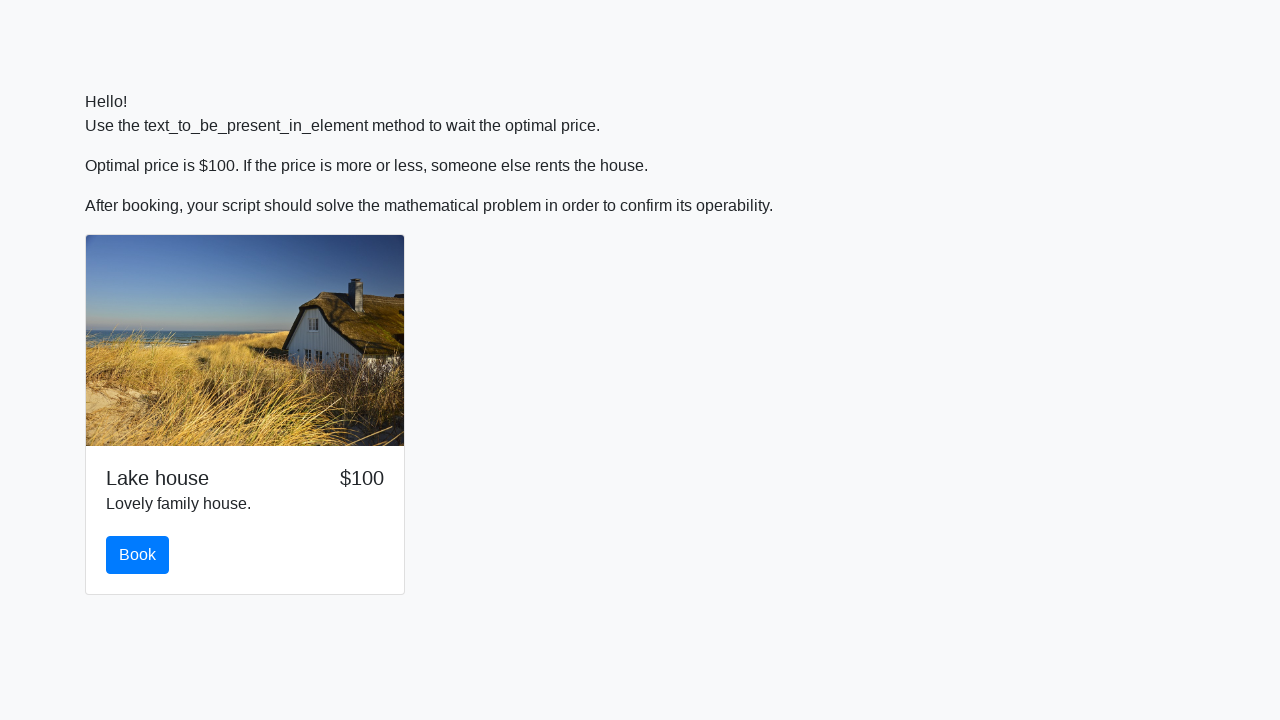

Clicked the book button at (138, 555) on #book
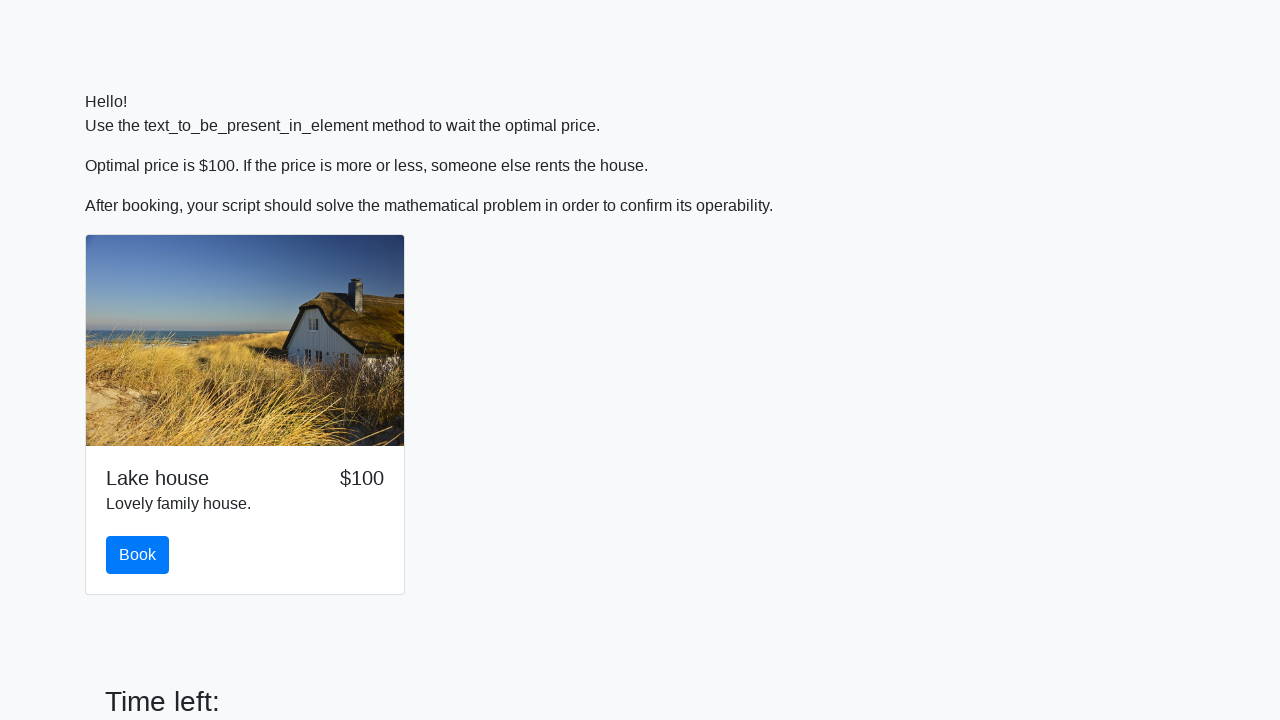

Scrolled to bottom of page to reveal math problem
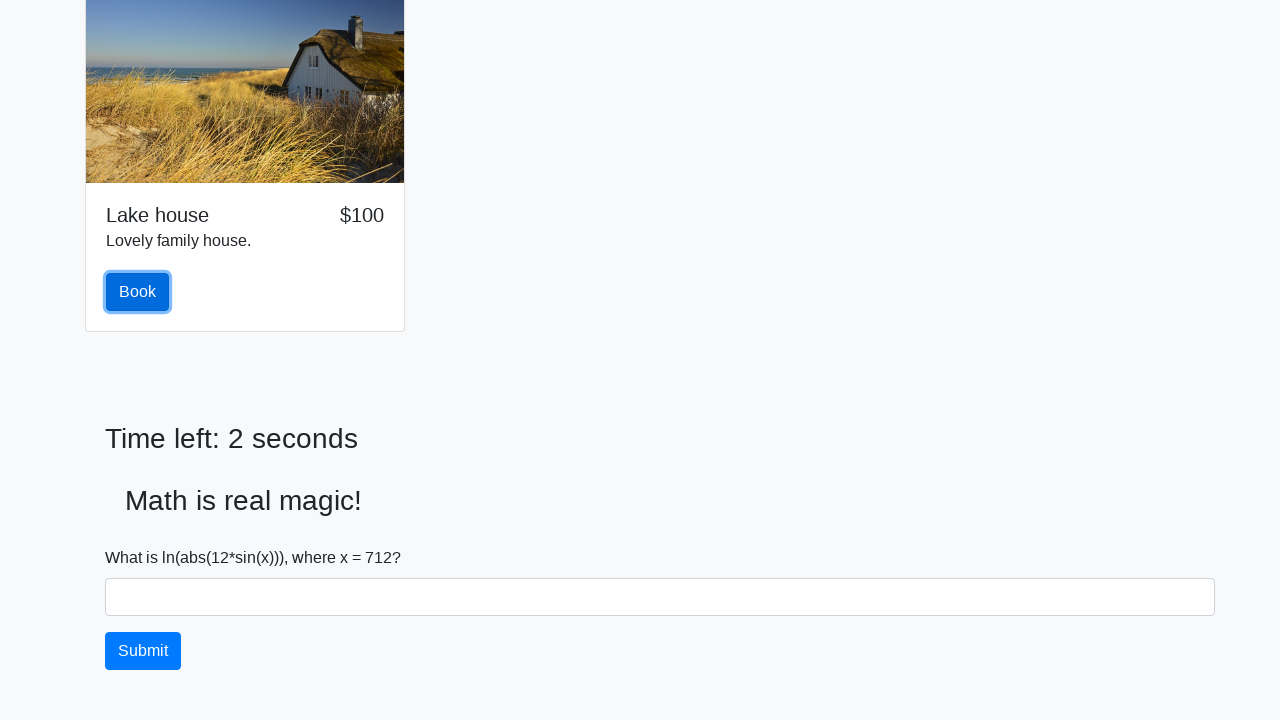

Retrieved input value for calculation: 712
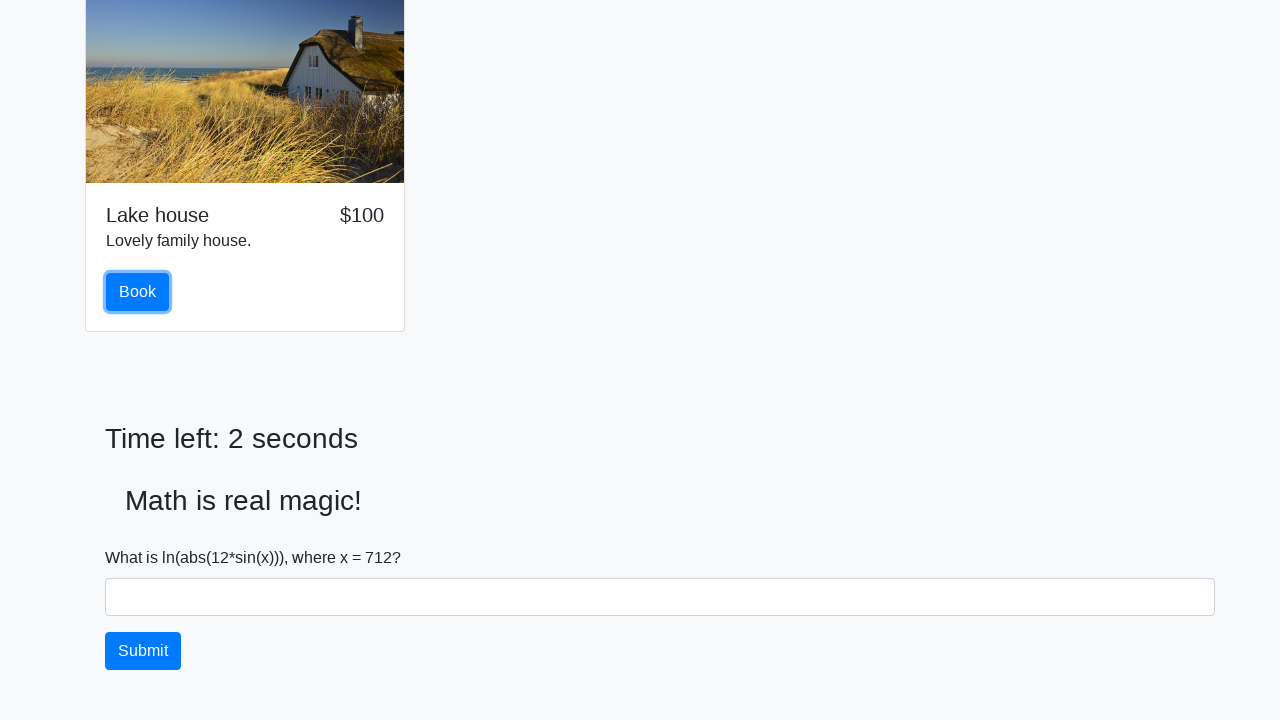

Calculated answer using formula: 2.3897960199127106
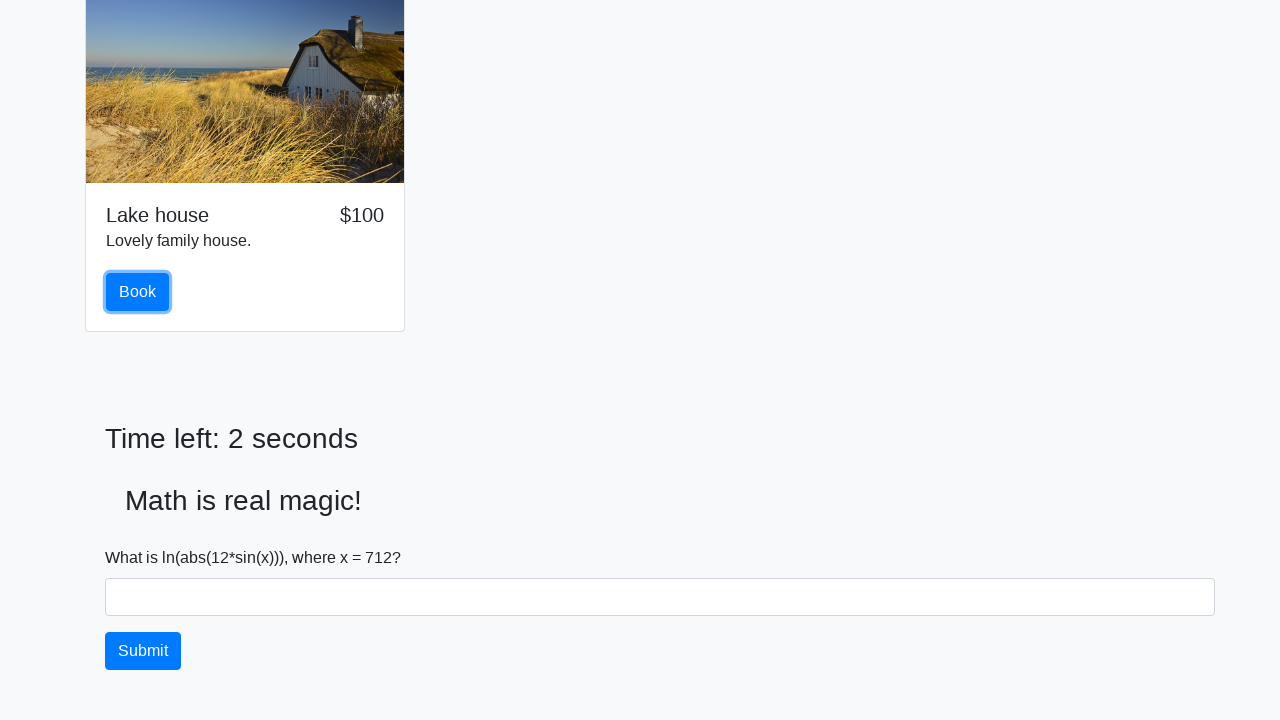

Filled answer field with calculated value: 2.3897960199127106 on #answer
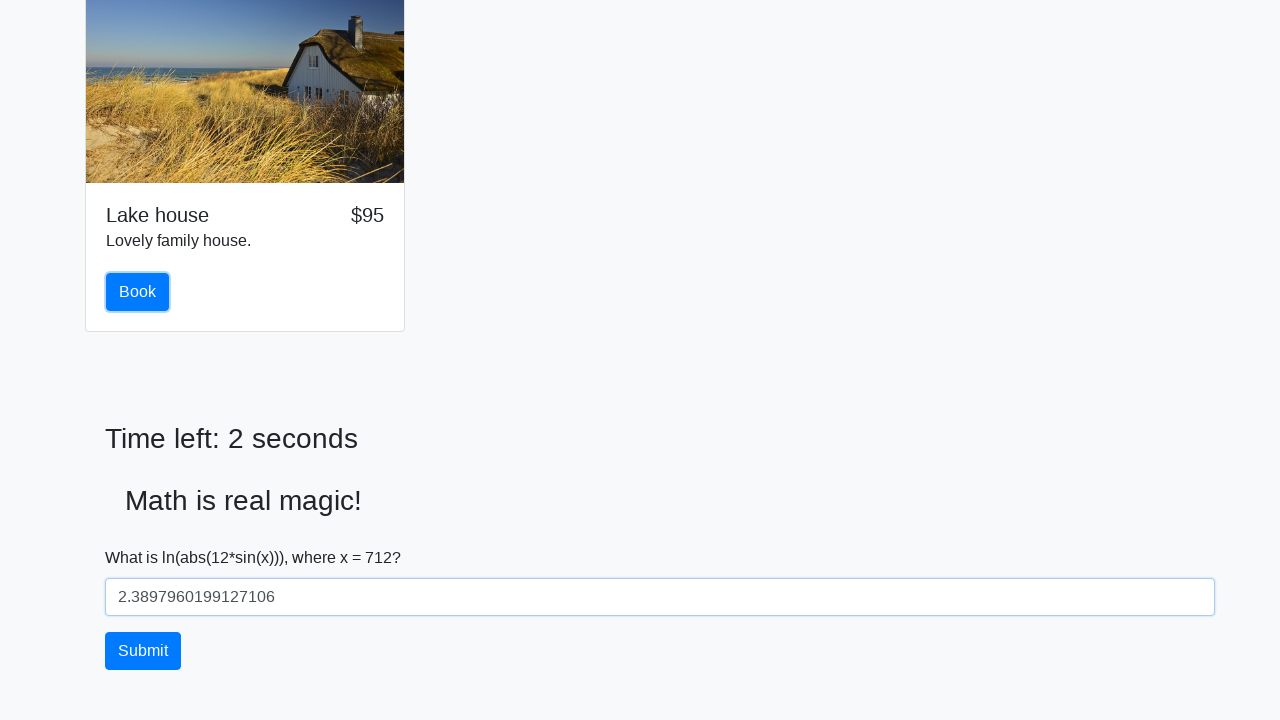

Clicked solve button to submit the answer at (143, 651) on #solve
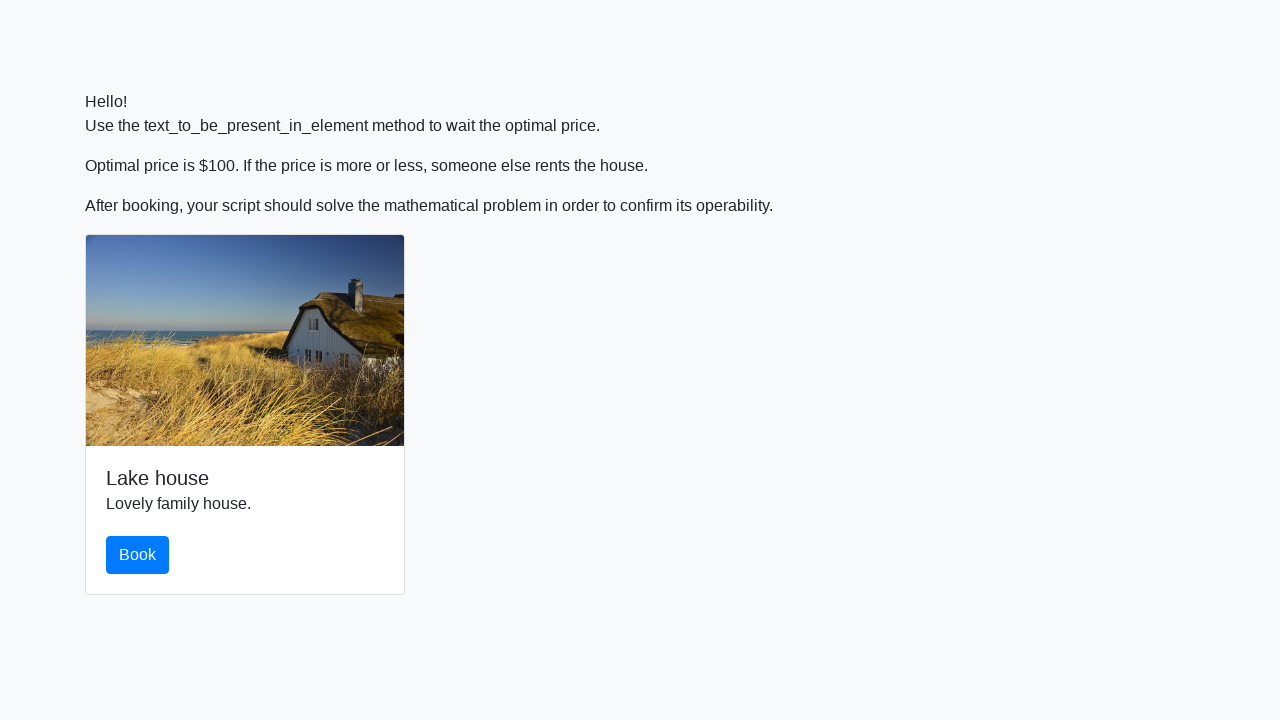

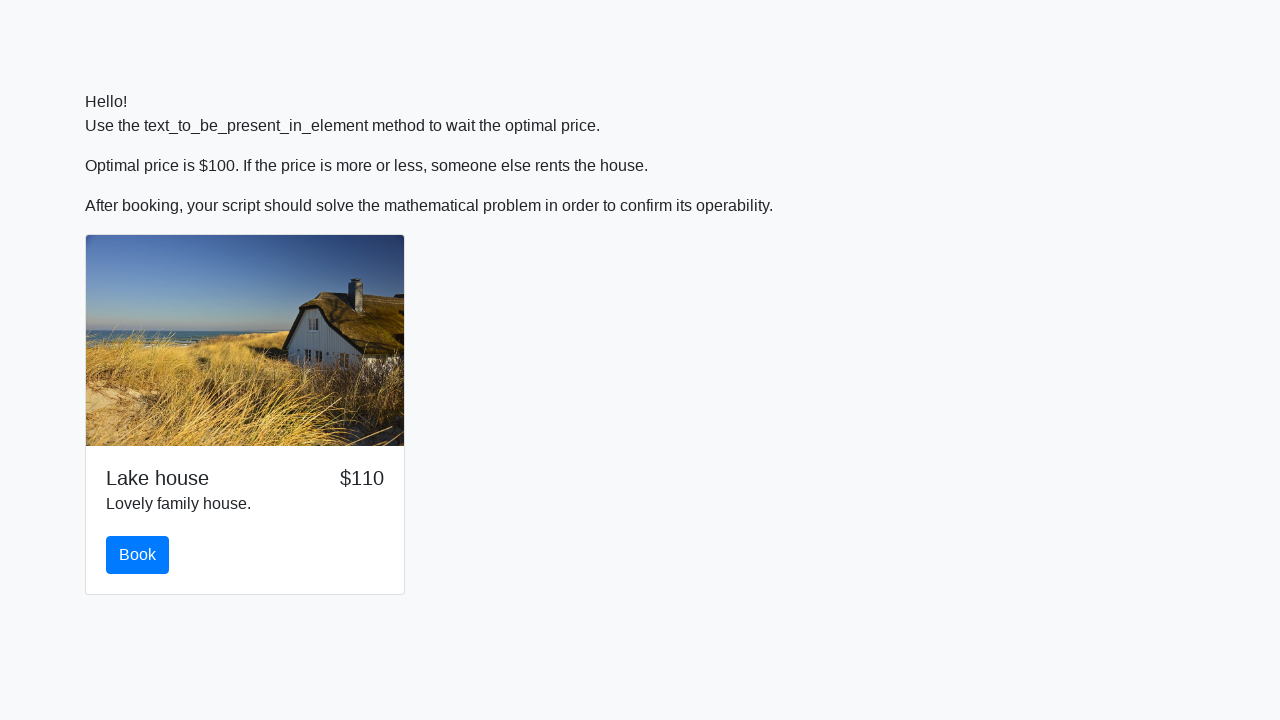